Tests drag and drop functionality by dragging an element from source to target location within an iframe

Starting URL: https://jqueryui.com/droppable/

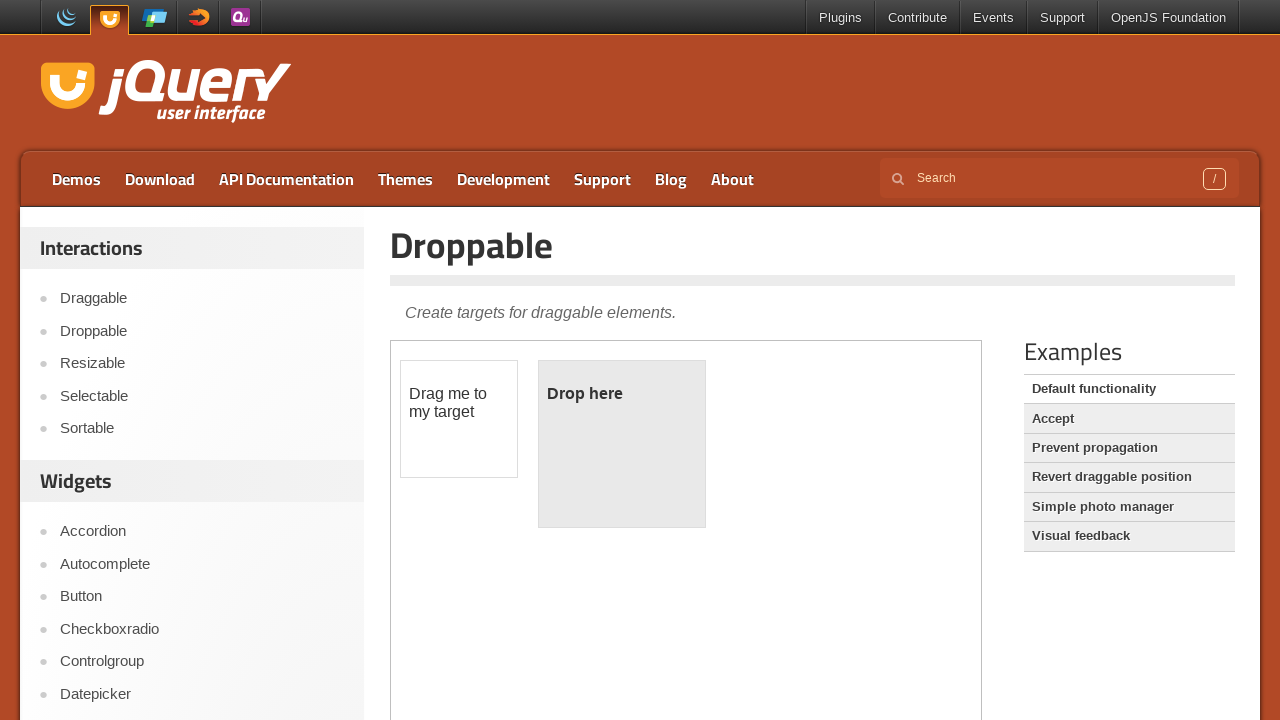

Located the iframe containing drag and drop elements
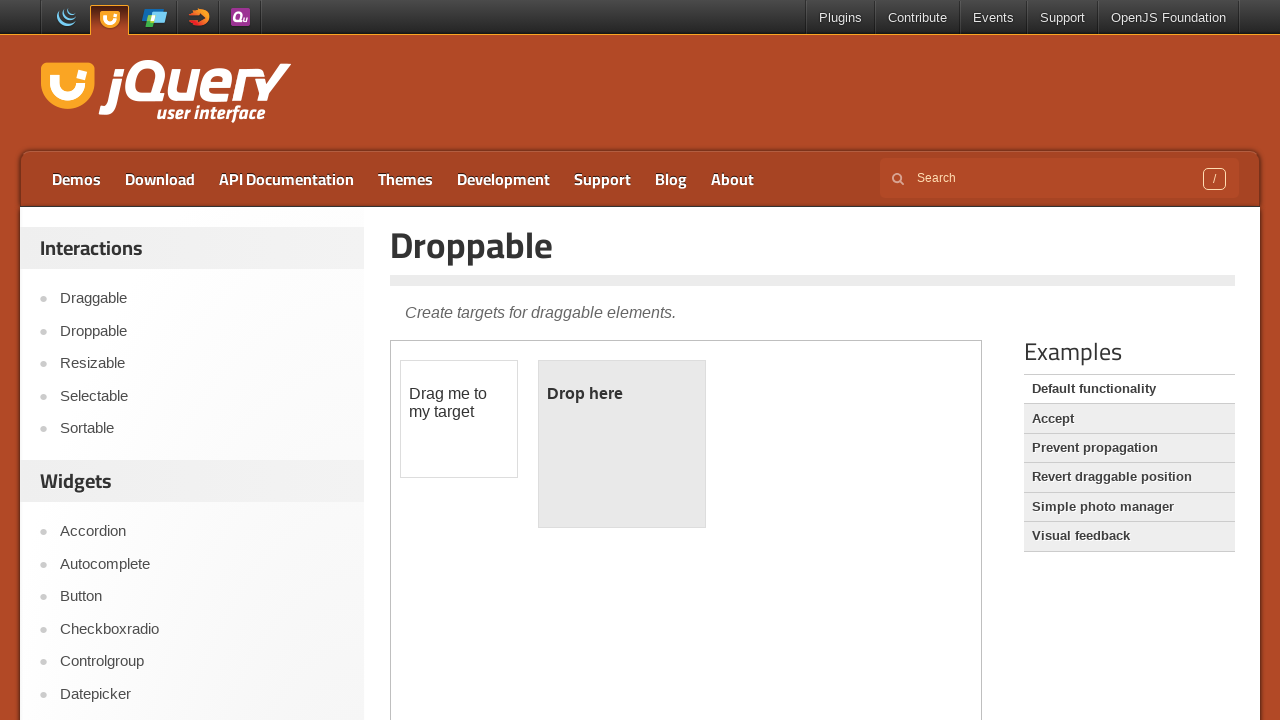

Located source element to drag
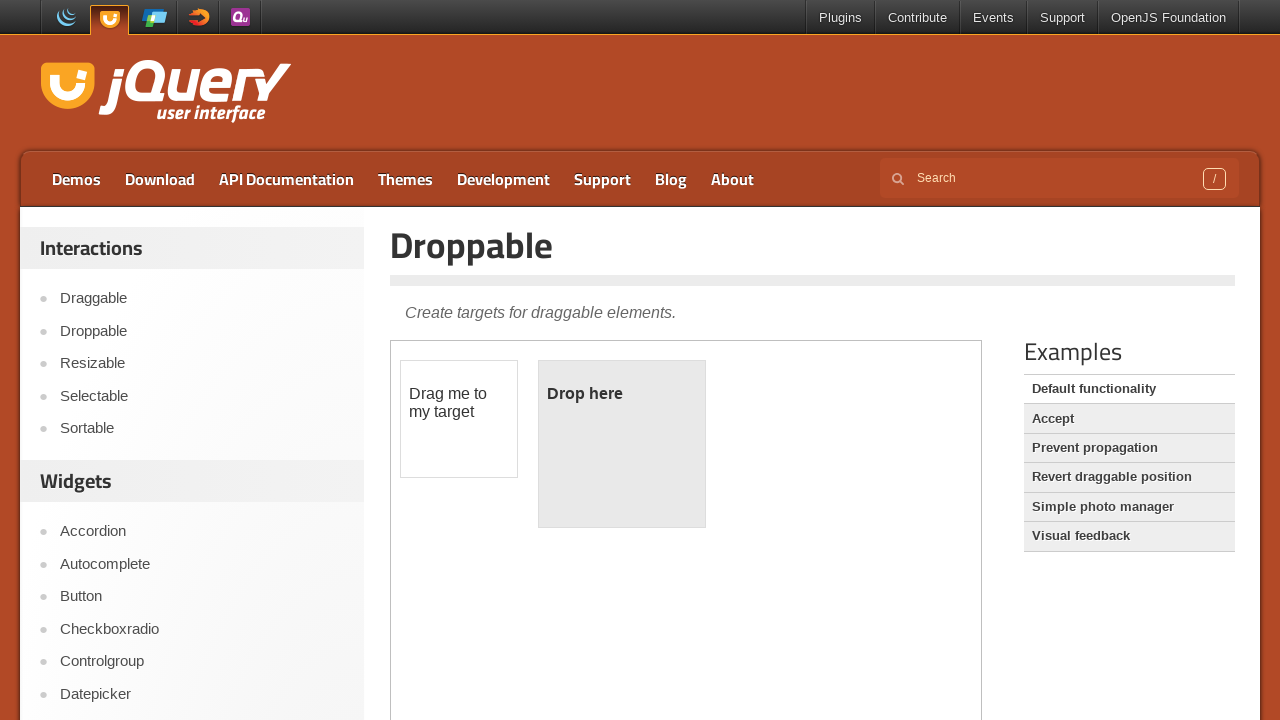

Located target element for drop
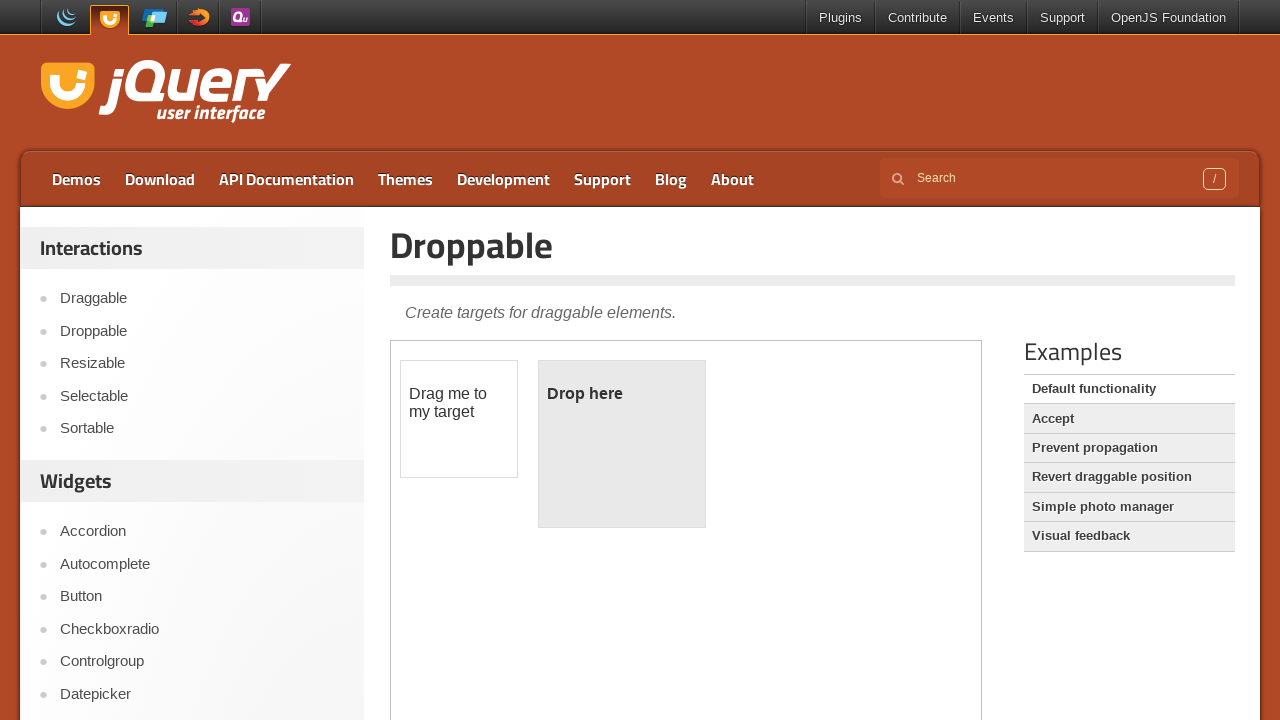

Dragged source element to target element at (622, 394)
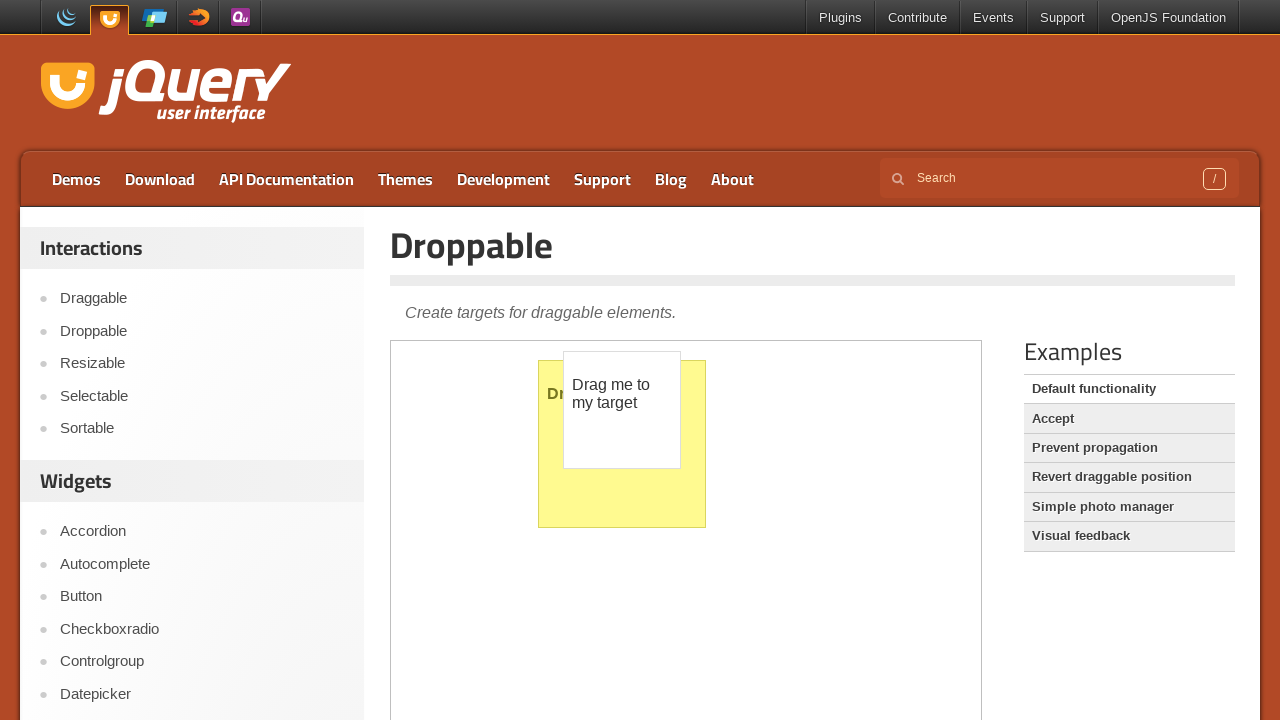

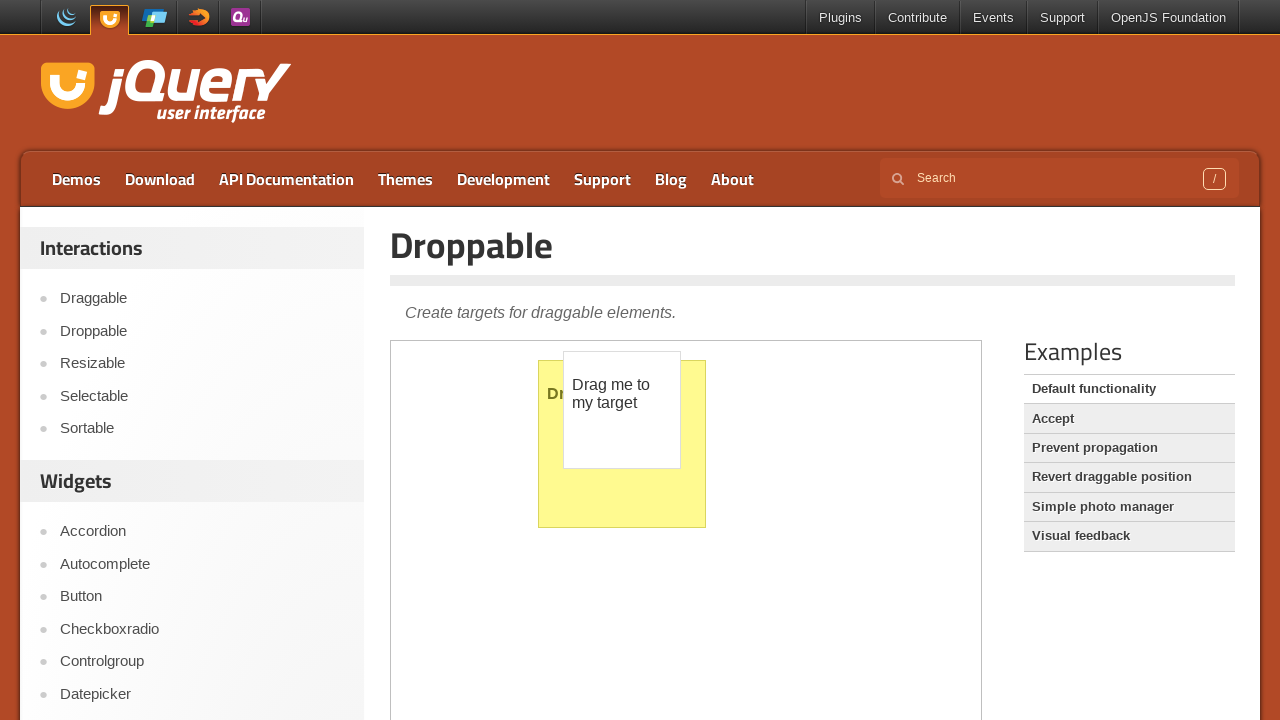